Navigates to the eSewa Nepal homepage and waits for the sidebar menu payment dropdown element to load on the page.

Starting URL: https://esewa.com.np/#/home

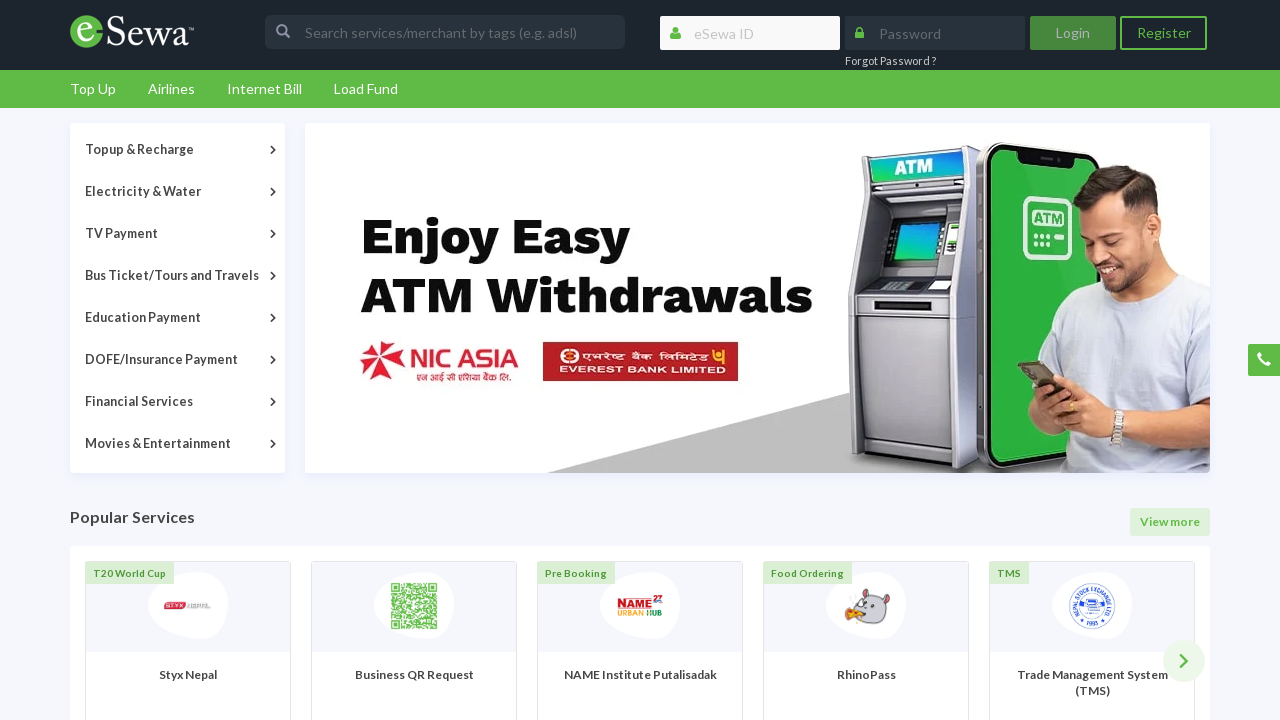

Navigated to eSewa Nepal homepage
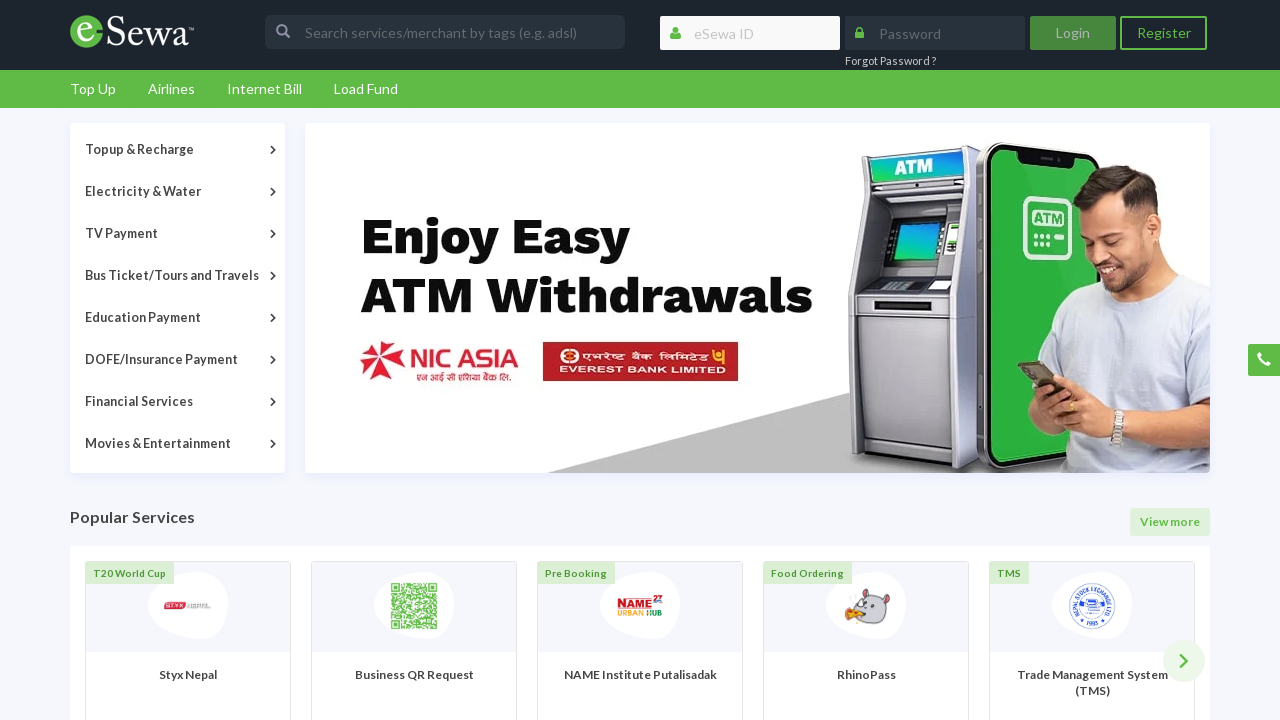

Waited for sidebar menu payment dropdown element to load
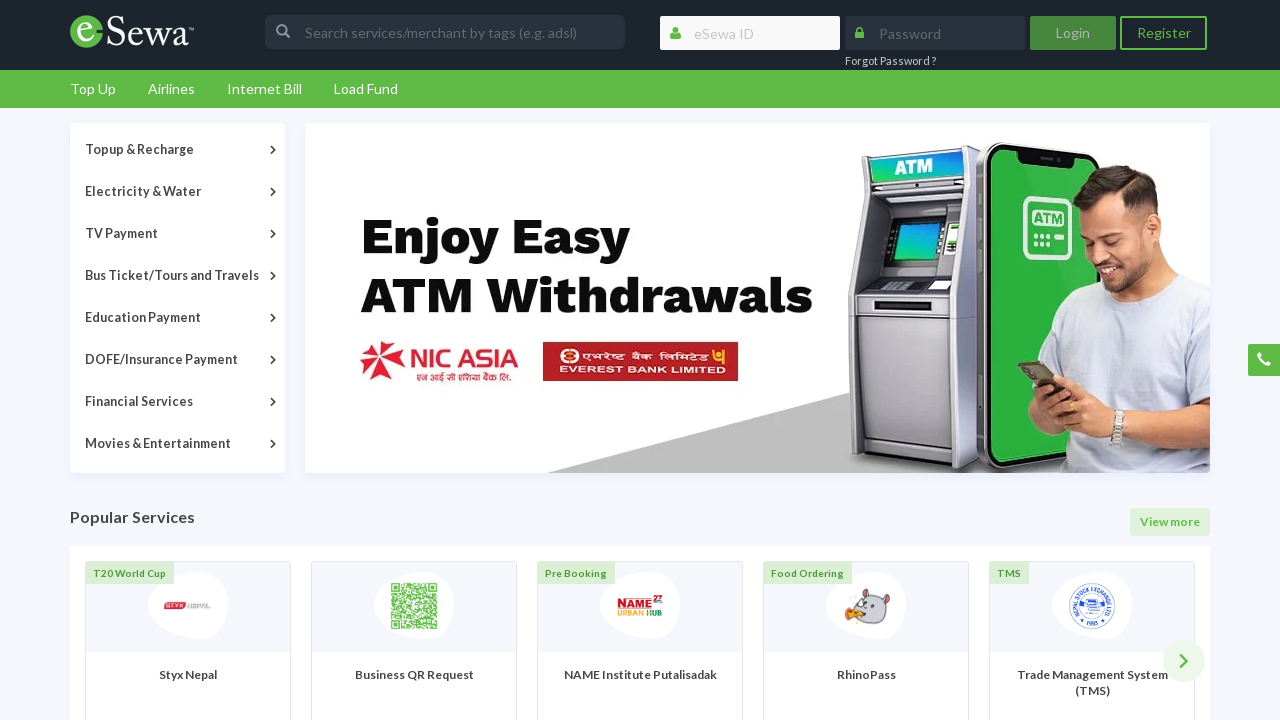

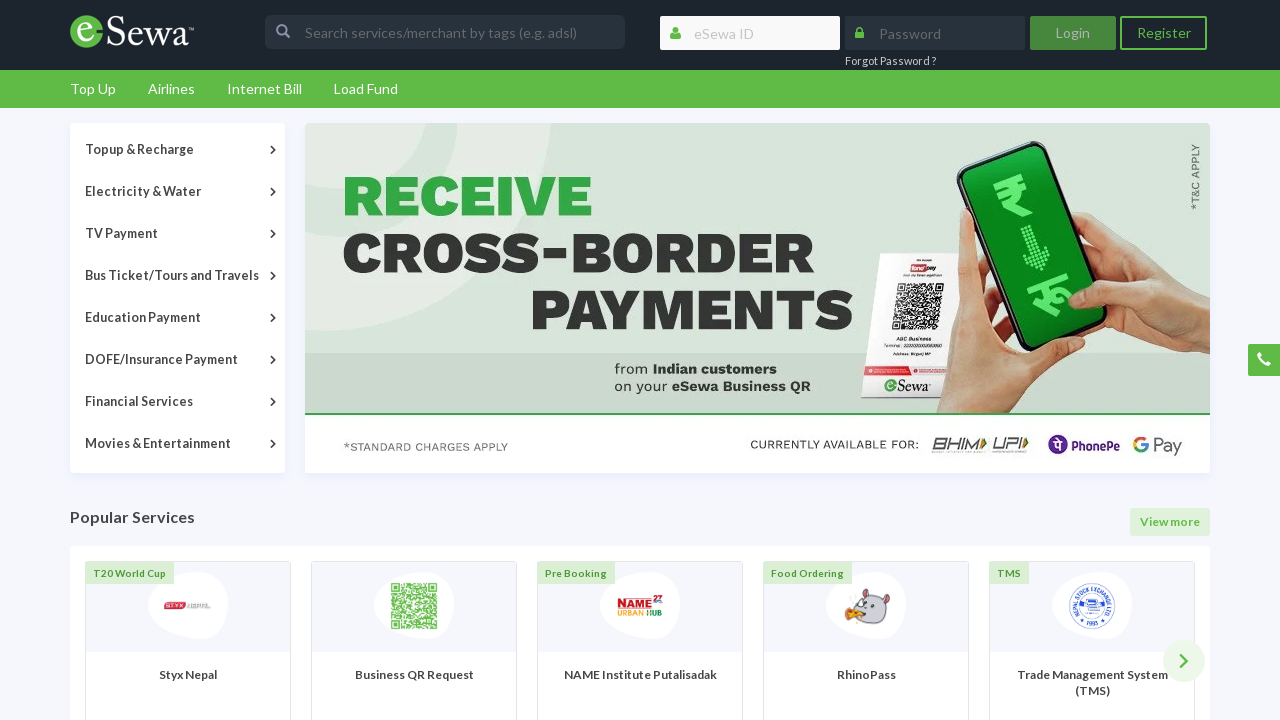